Navigates to Rediff homepage to verify the page loads successfully

Starting URL: https://www.rediff.com

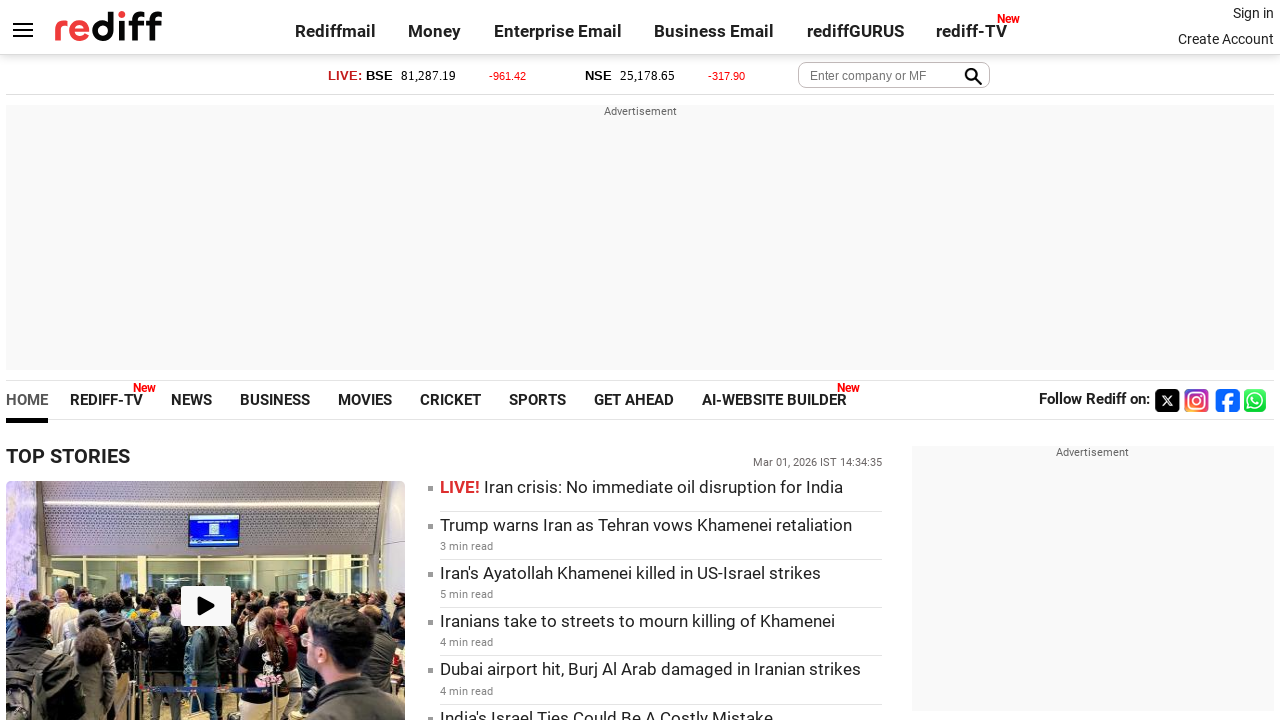

Navigated to Rediff homepage
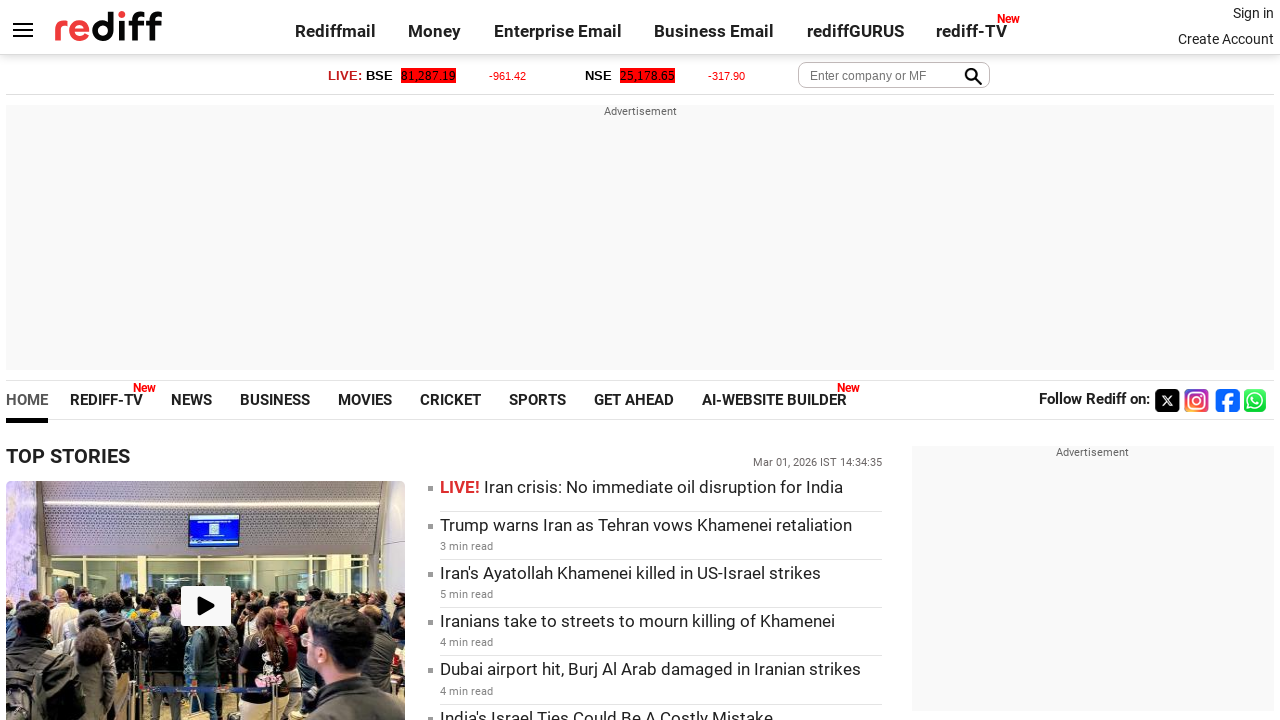

Page DOM content loaded successfully
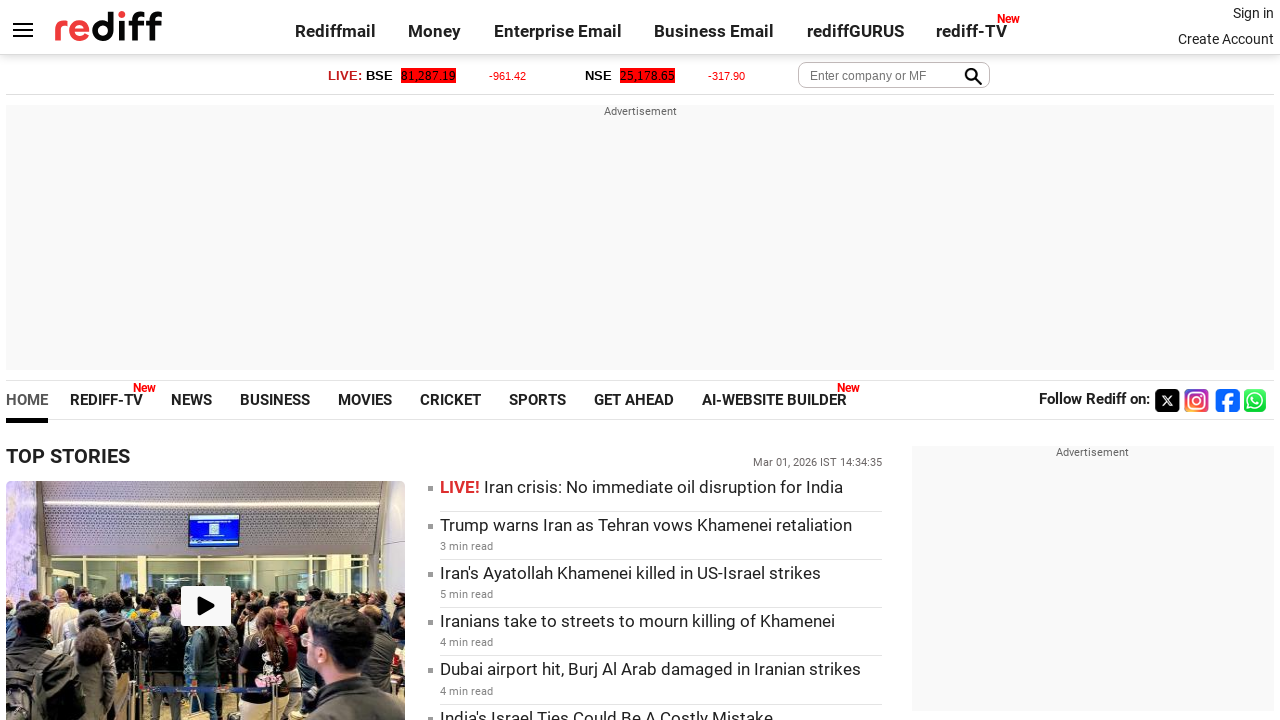

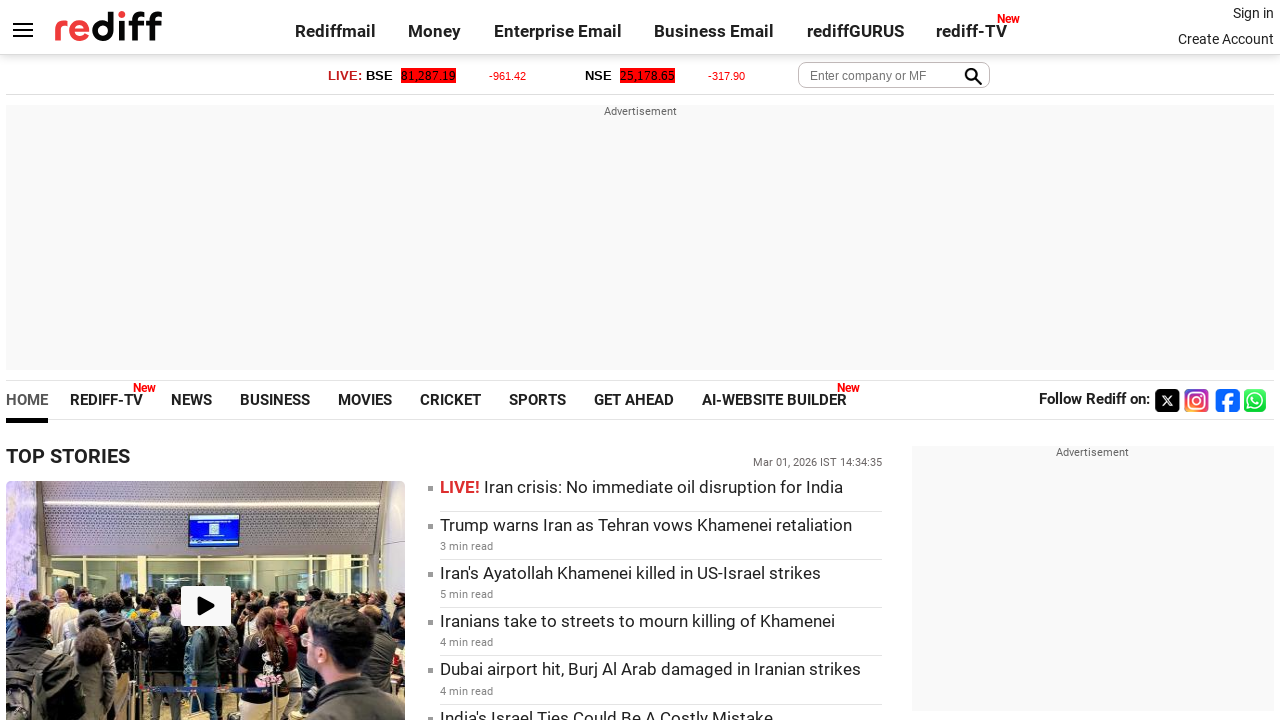